Tests dynamic content page by loading it and clicking the refresh link to see content change

Starting URL: https://the-internet.herokuapp.com/

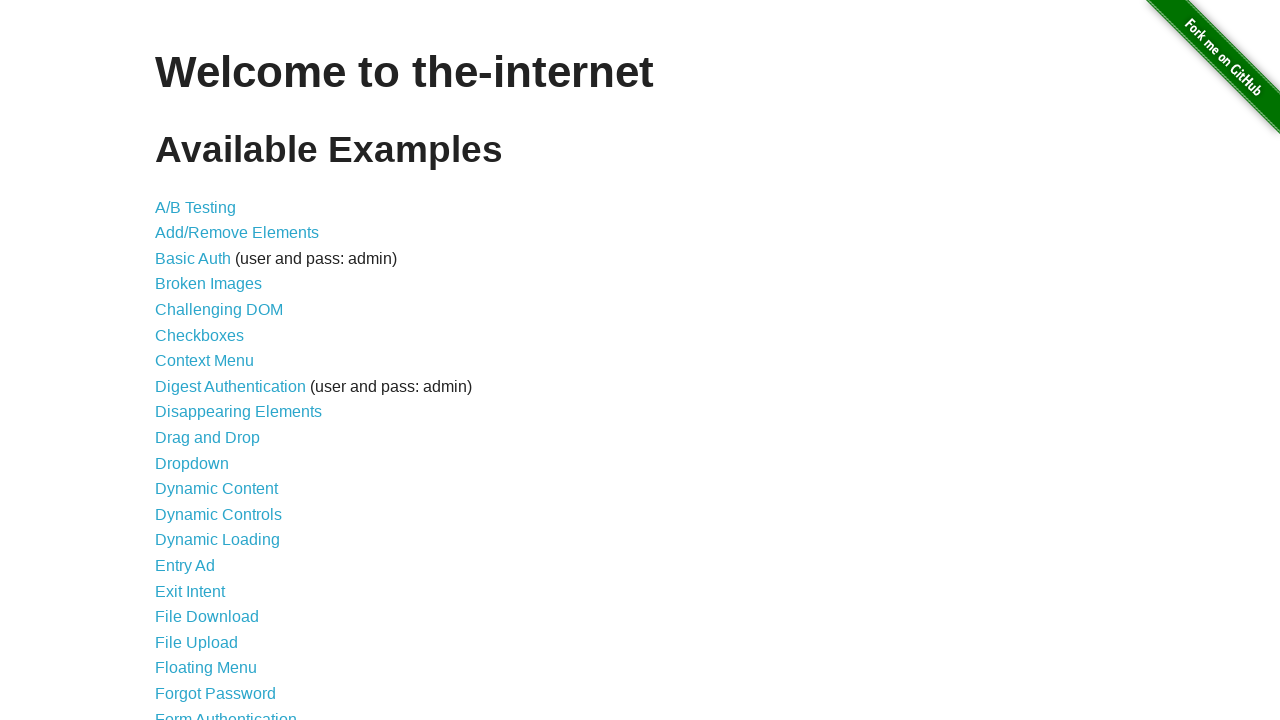

Clicked on Dynamic Content link at (216, 489) on a:text('Dynamic Content')
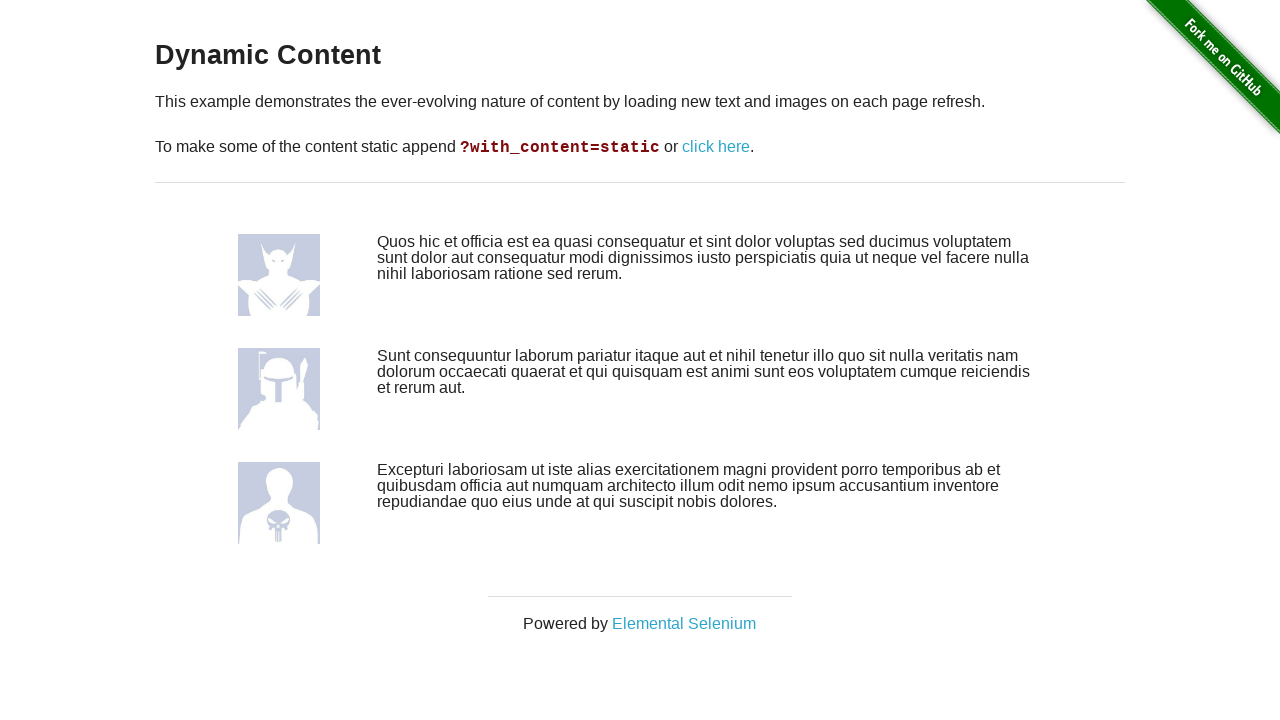

Clicked the 'click here' refresh link to reload dynamic content at (716, 147) on a:text('click here')
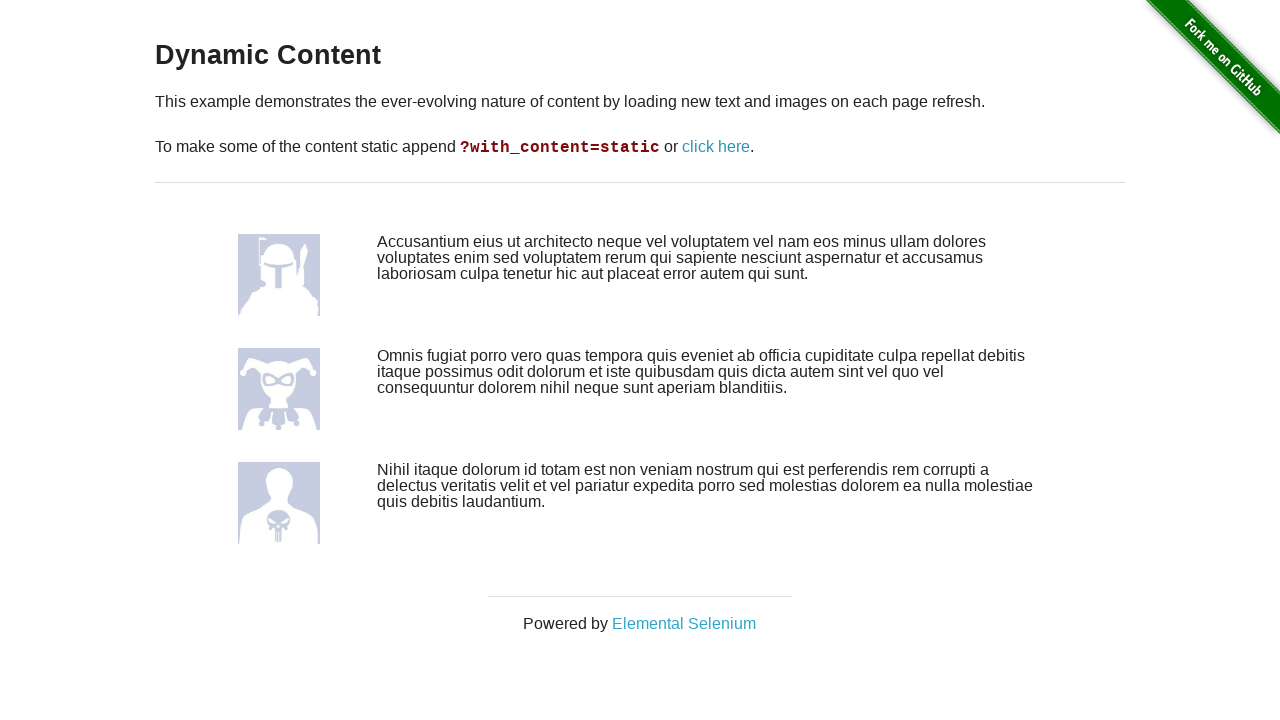

Dynamic content loaded and visible
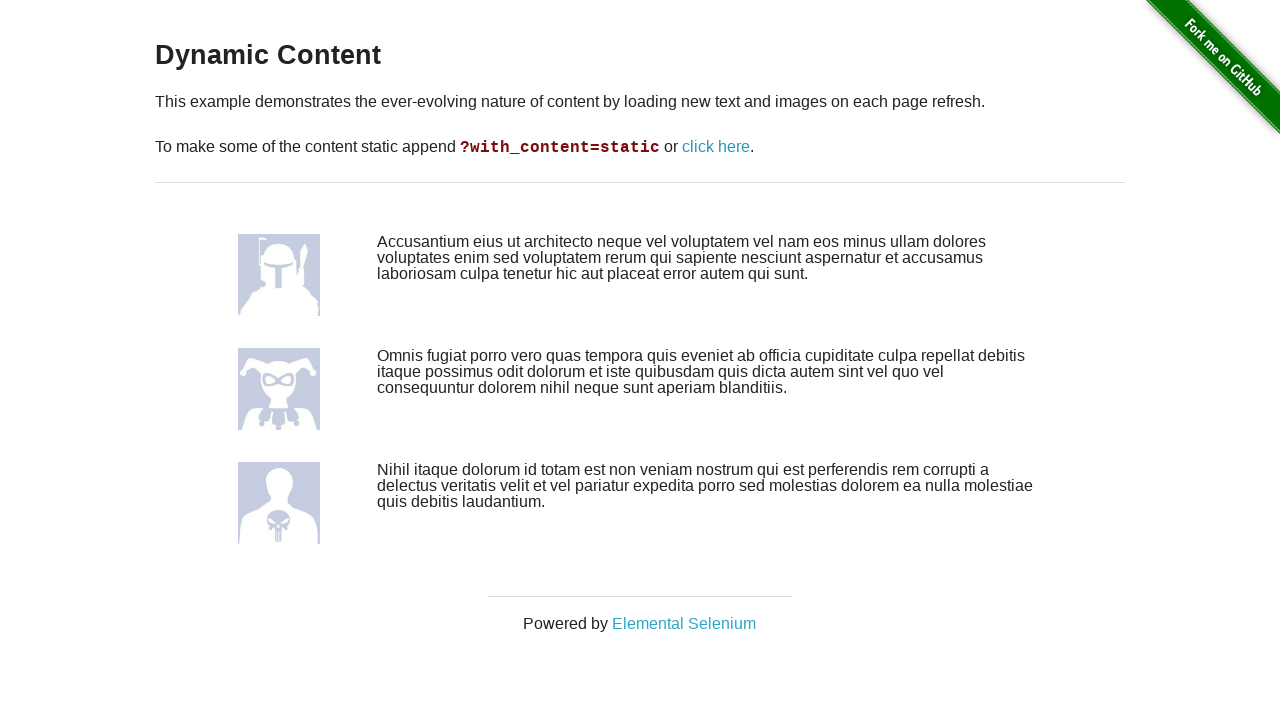

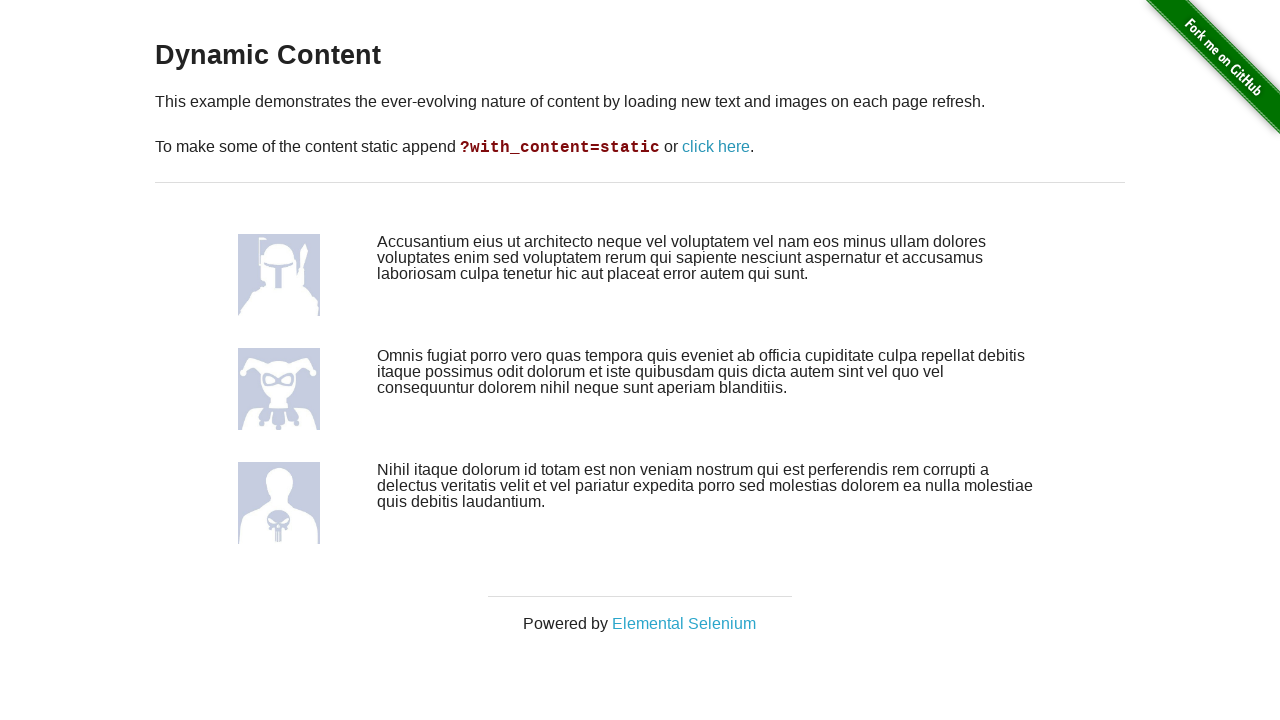